Tests drag and drop functionality by dragging an element and dropping it onto a target element

Starting URL: https://jqueryui.com/resources/demos/droppable/default.html

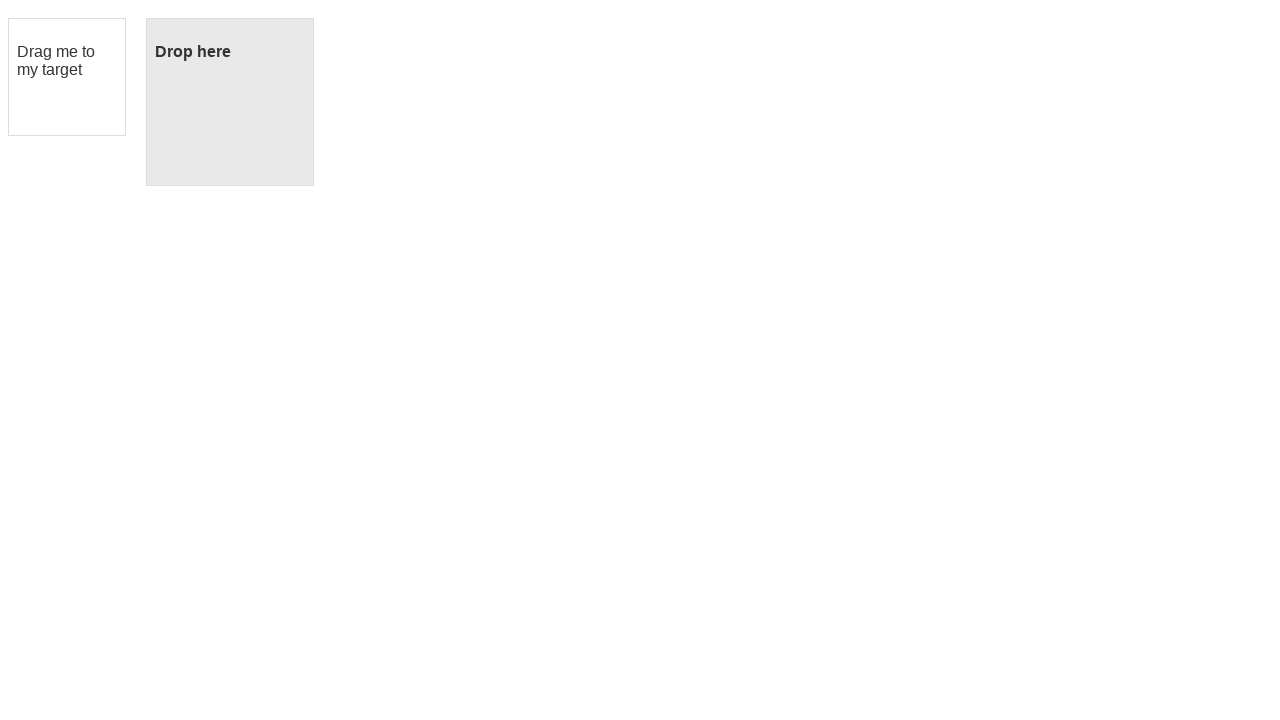

Located draggable element with id 'draggable'
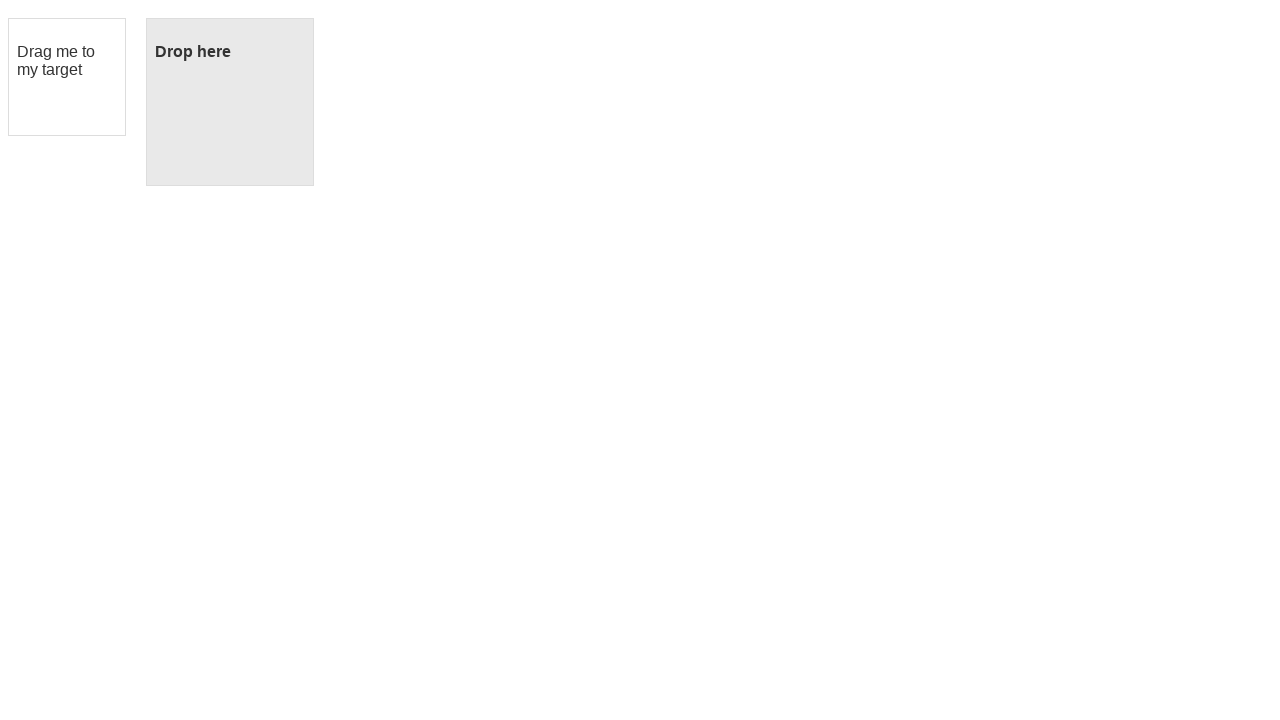

Located droppable target element with id 'droppable'
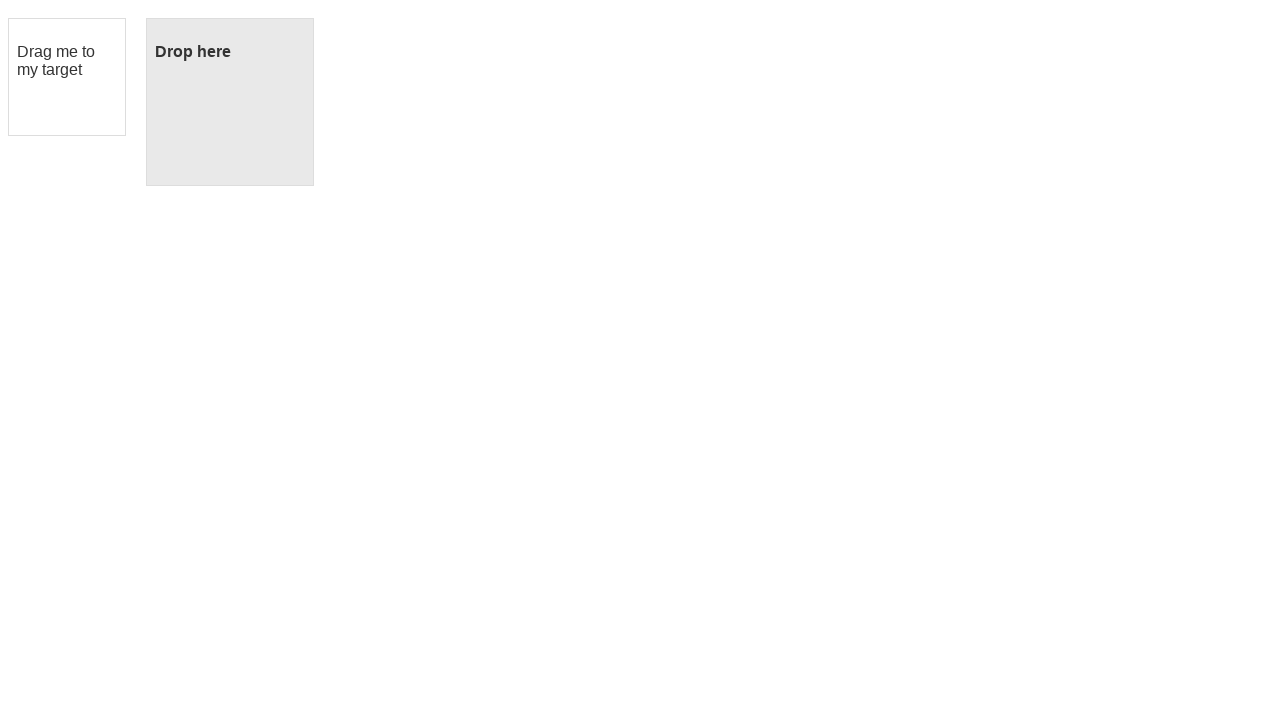

Dragged element from draggable onto droppable target at (230, 102)
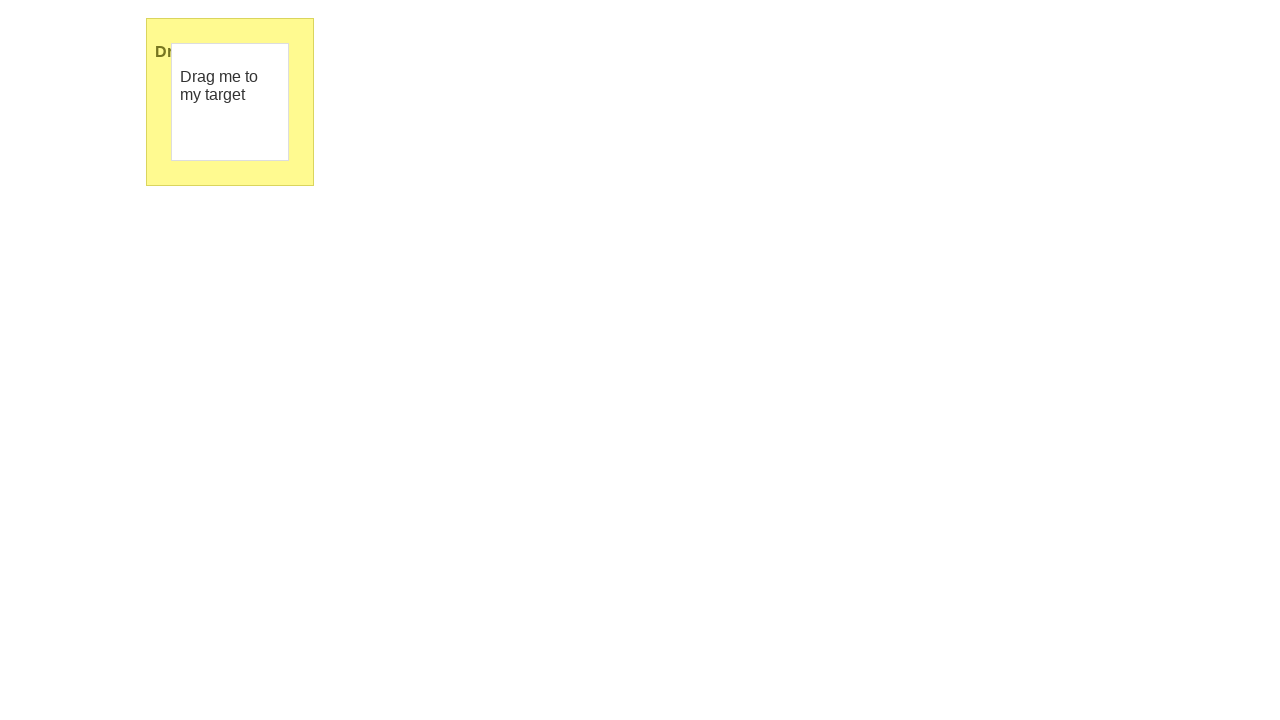

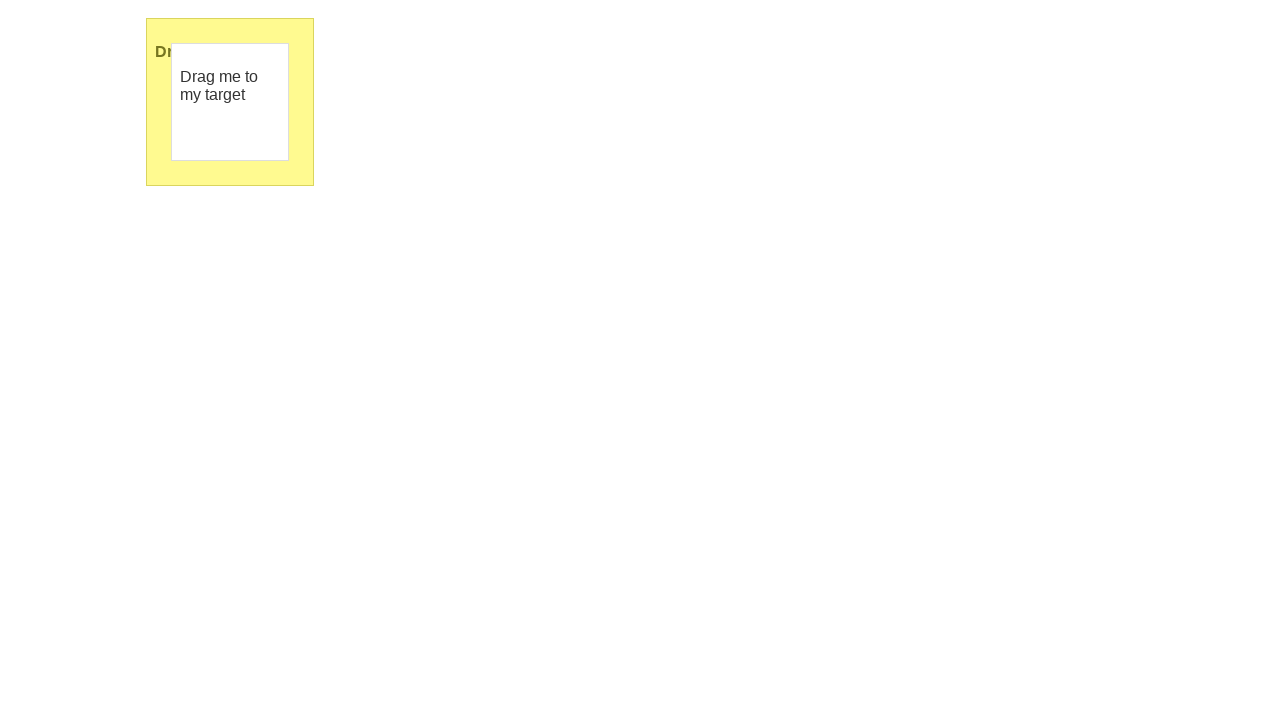